Tests checkbox interactions on a GWT showcase page by toggling the Monday checkbox and verifying the state of checkboxes

Starting URL: http://samples.gwtproject.org/samples/Showcase/Showcase.html#!CwCheckBox

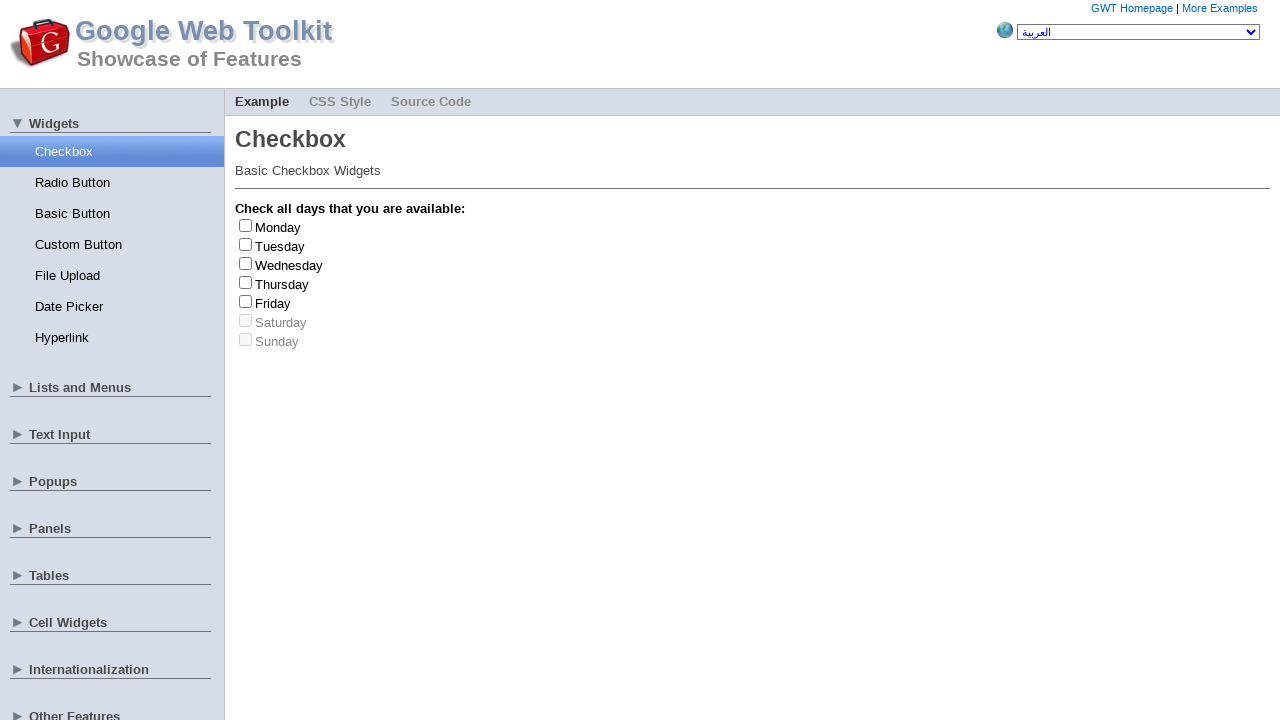

Located Monday checkbox element
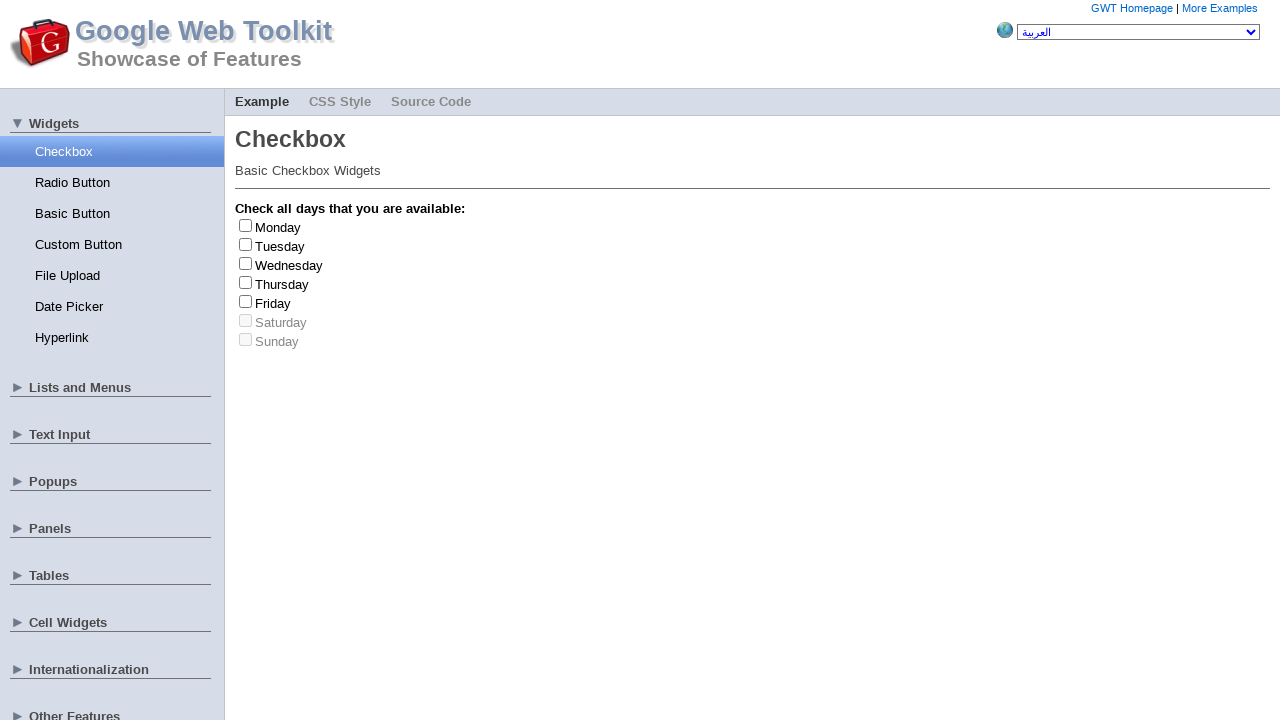

Clicked Monday checkbox to toggle its state at (246, 225) on #gwt-debug-cwCheckBox-Monday-input
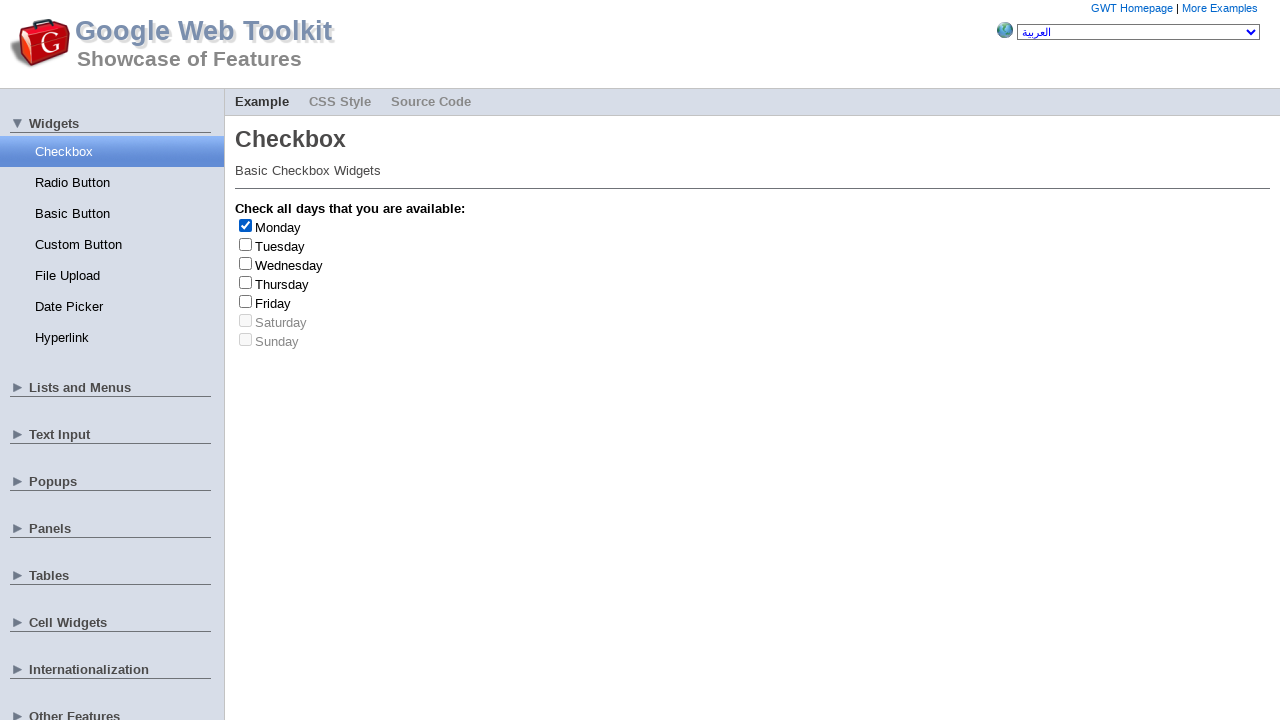

Located Saturday checkbox element
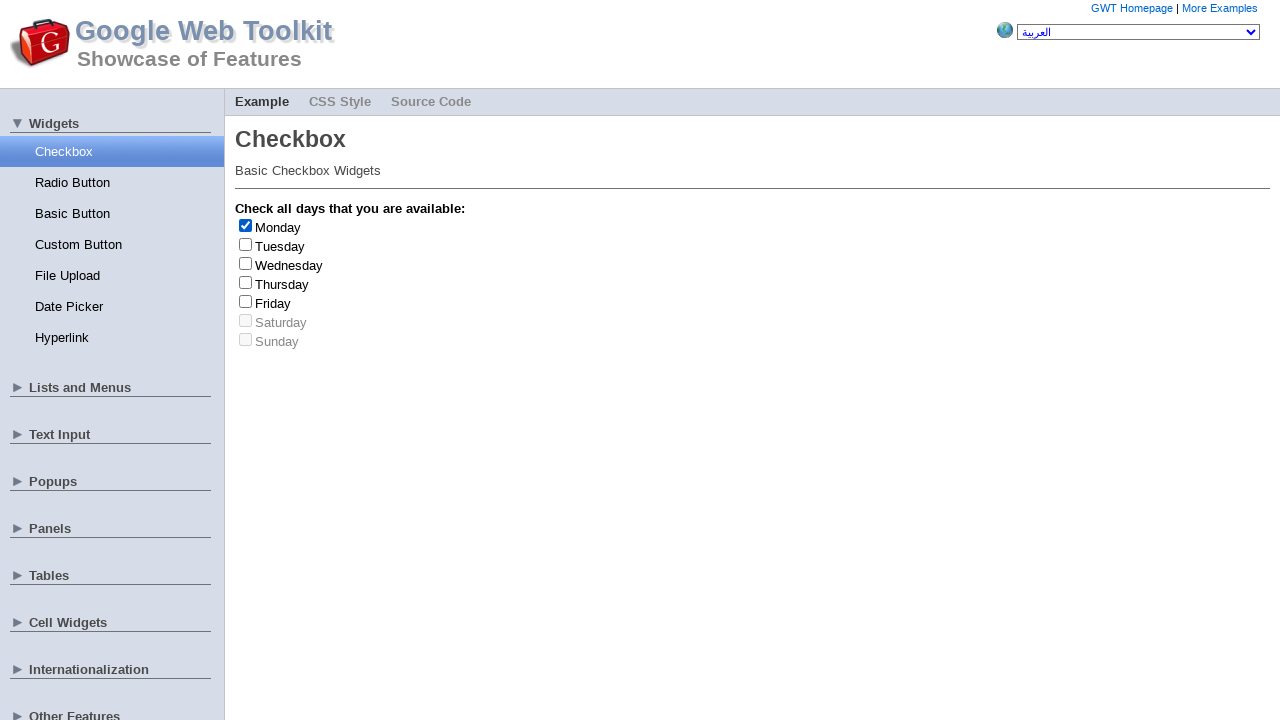

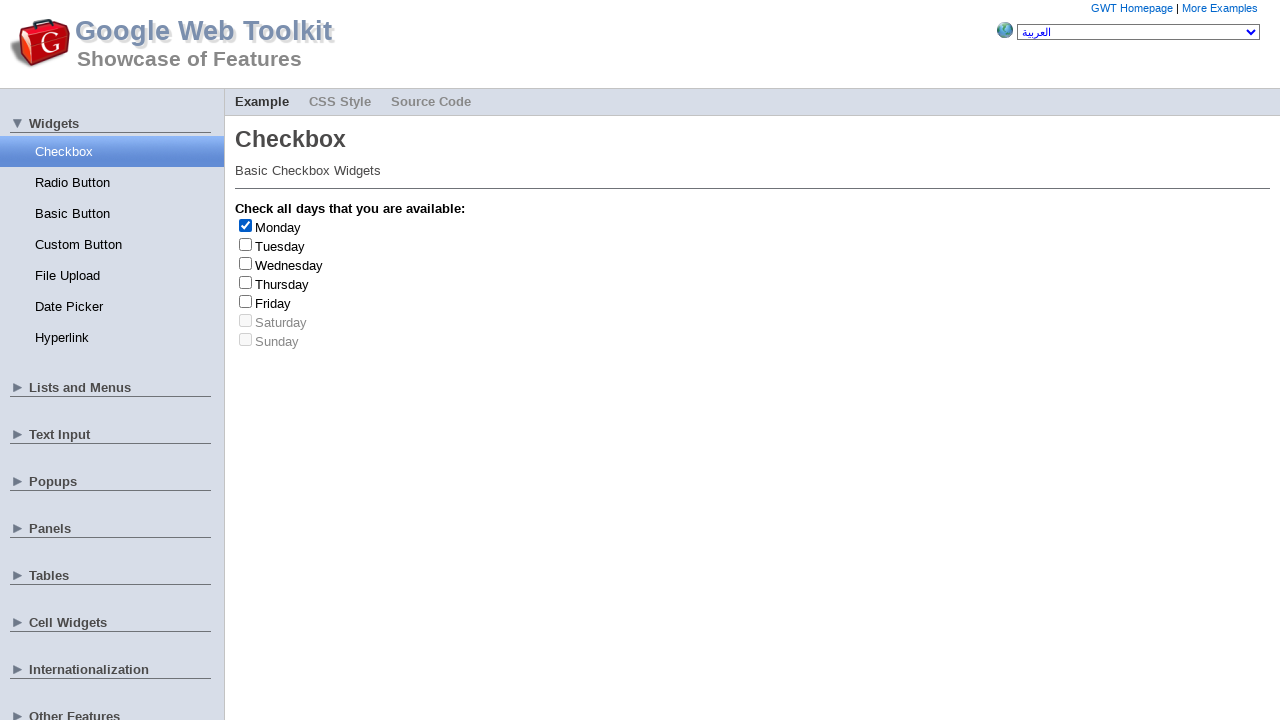